Tests gender radio button selection by clicking male then female options

Starting URL: https://testautomationpractice.blogspot.com/

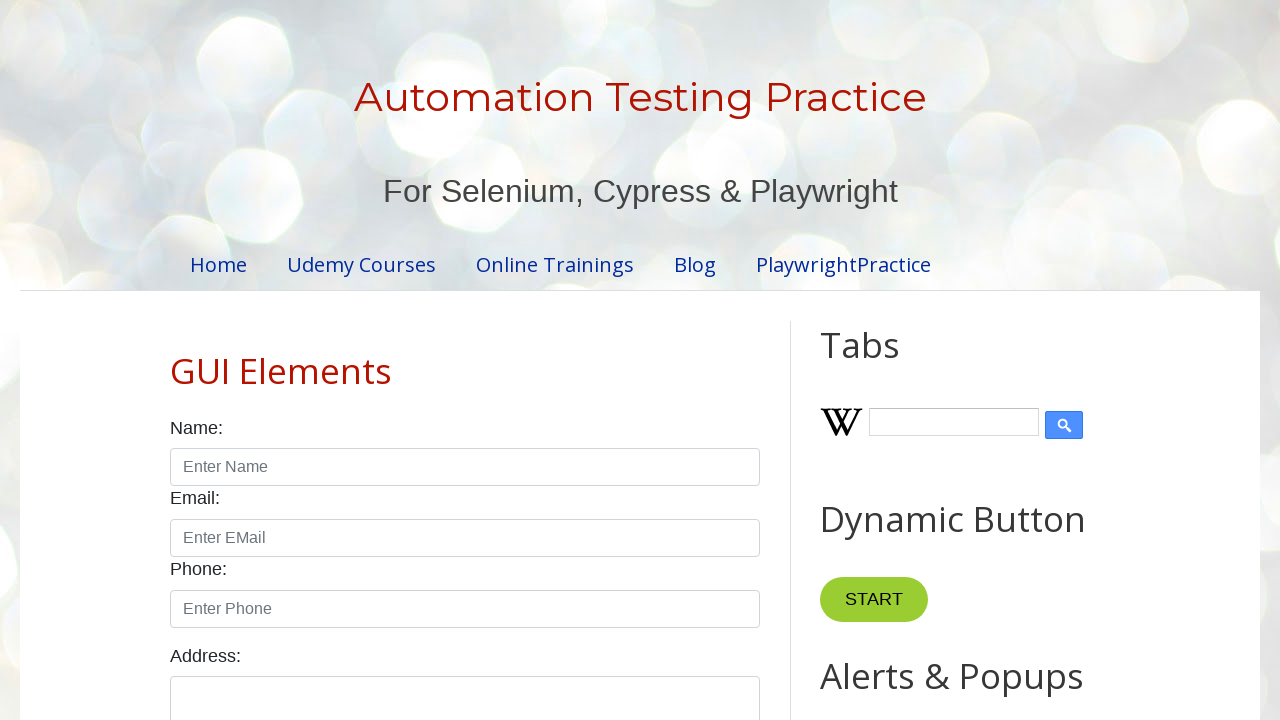

Clicked male radio button at (176, 360) on #male
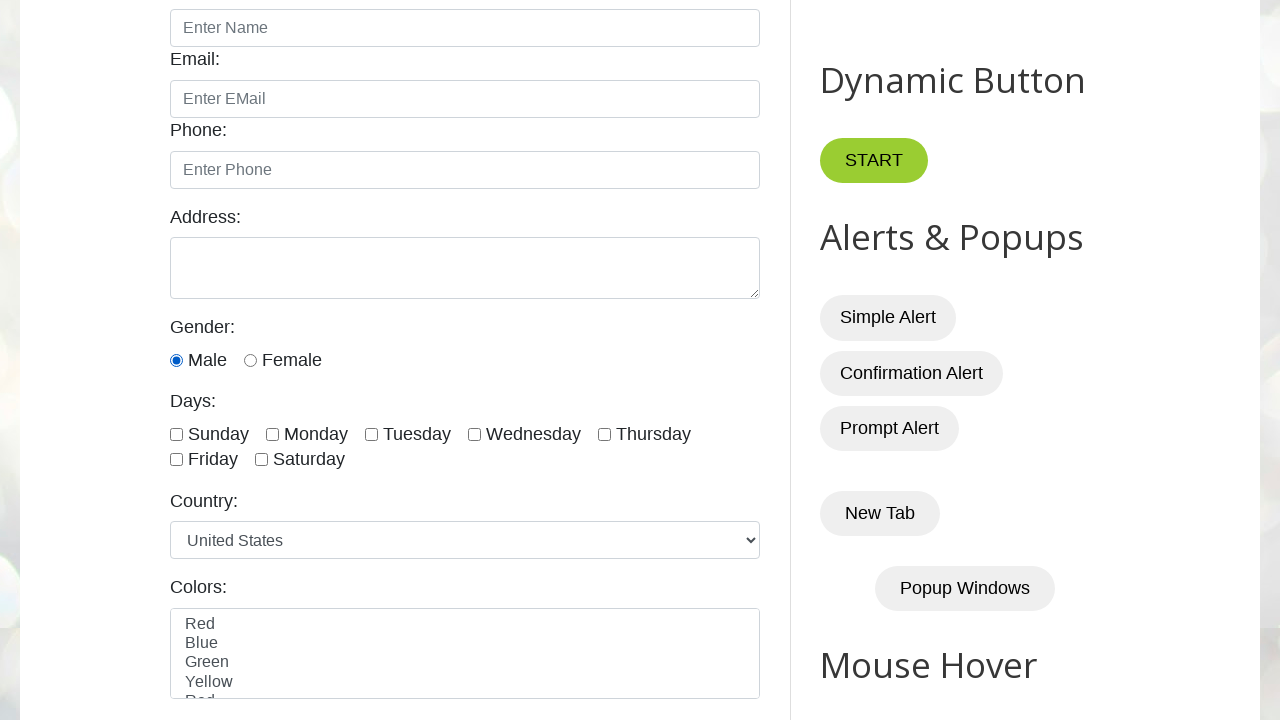

Clicked female radio button at (250, 360) on #female
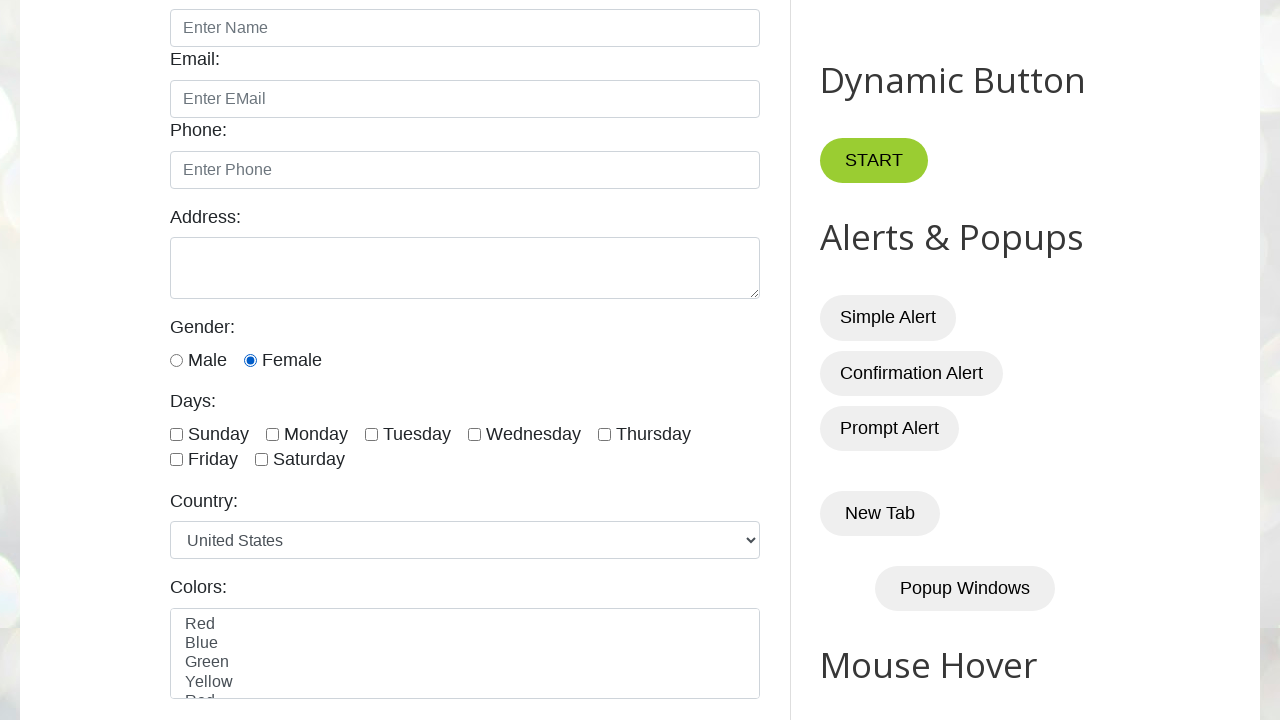

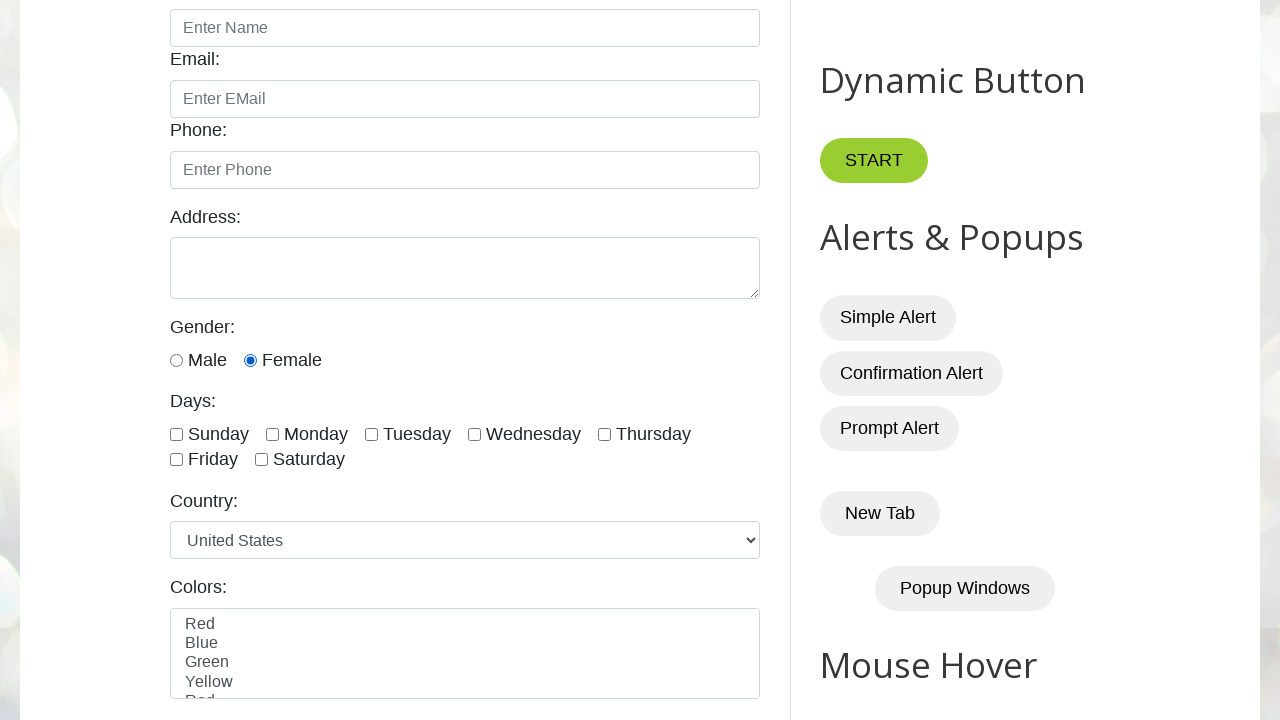